Navigates to the GetDayTrends United Kingdom page and waits for the page to fully load

Starting URL: https://getdaytrends.com/united-kingdom/

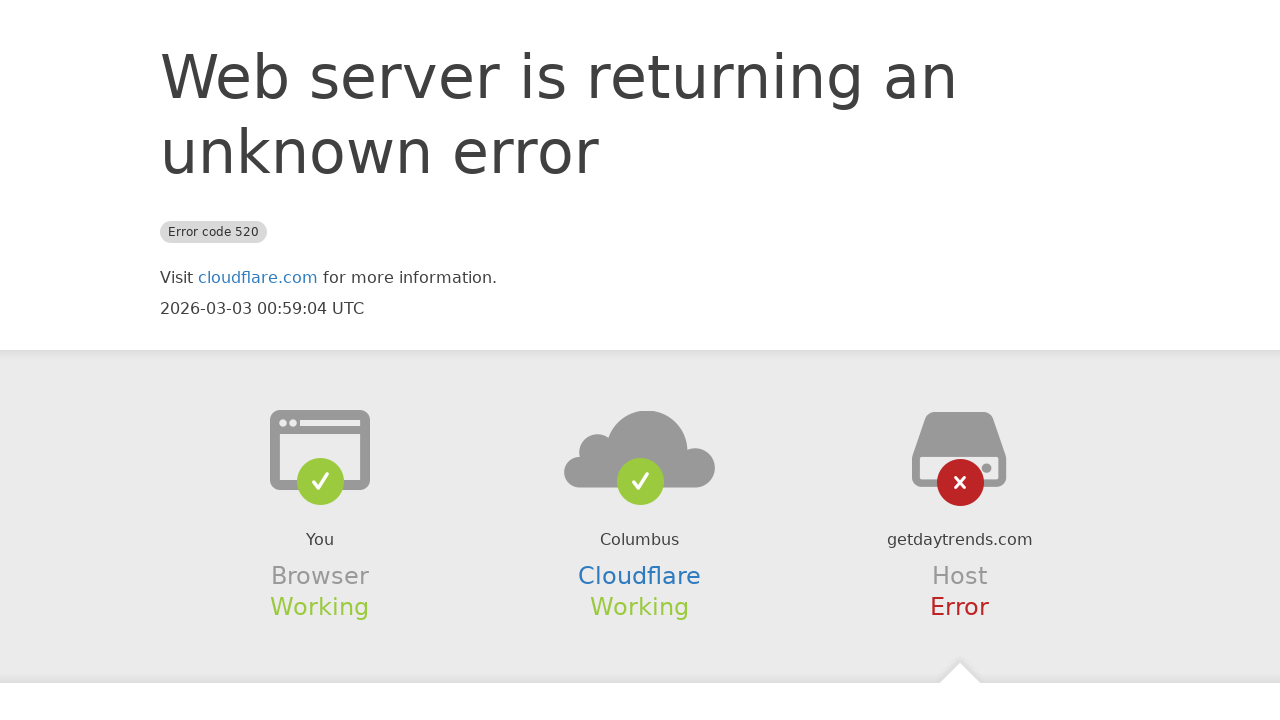

Navigated to GetDayTrends United Kingdom page
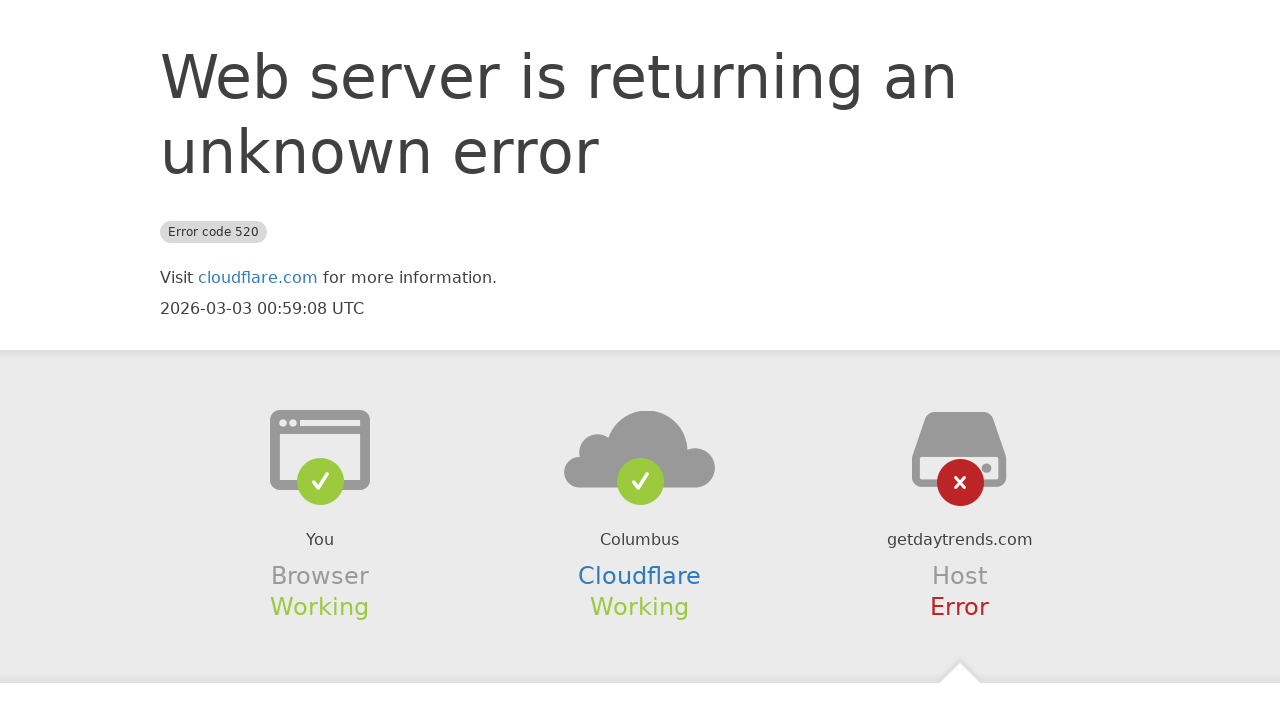

Waited for page to fully load (networkidle state reached)
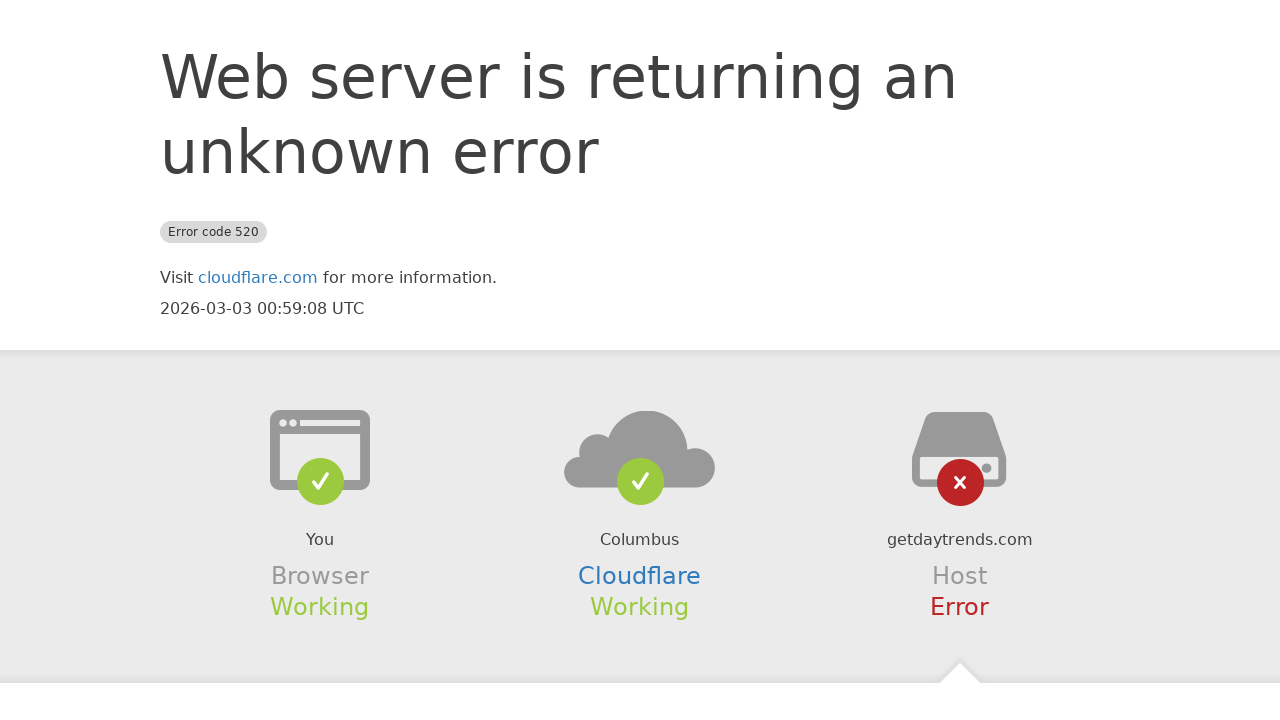

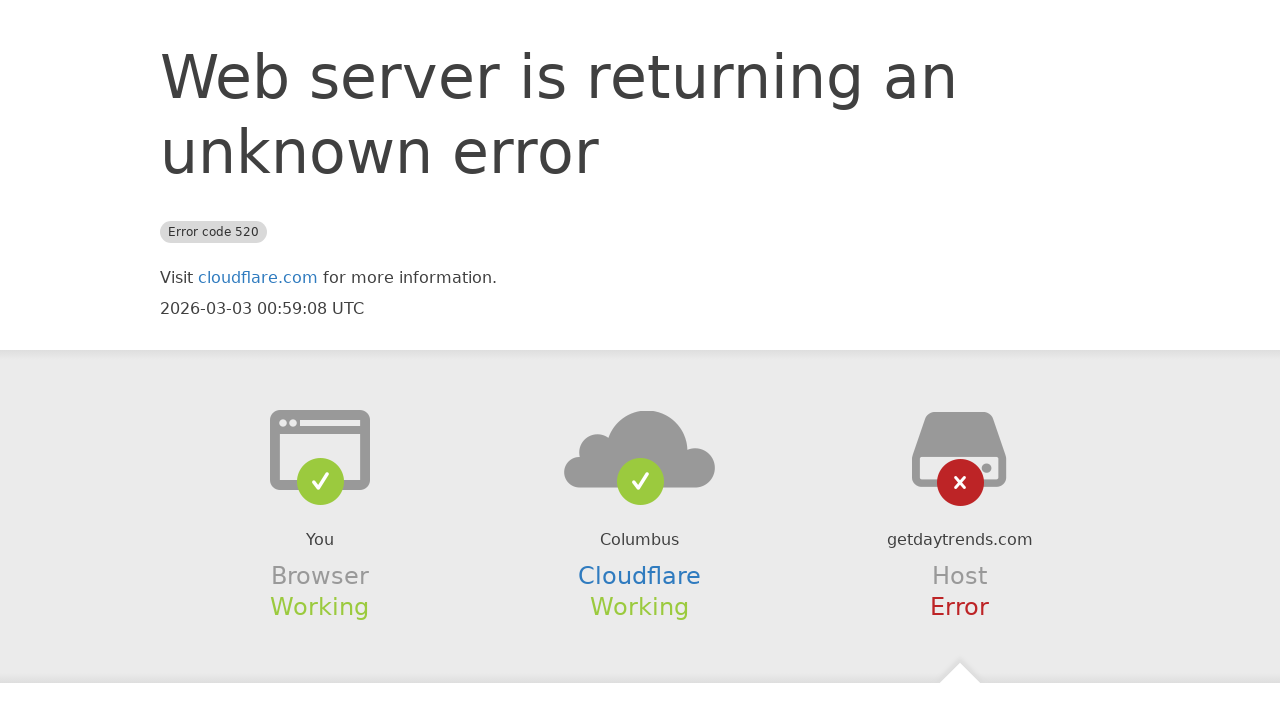